Tests handling of child windows by clicking a document link that opens in a new tab, extracting text from the new page, and using extracted data in the original page.

Starting URL: https://rahulshettyacademy.com/loginpagePractise/

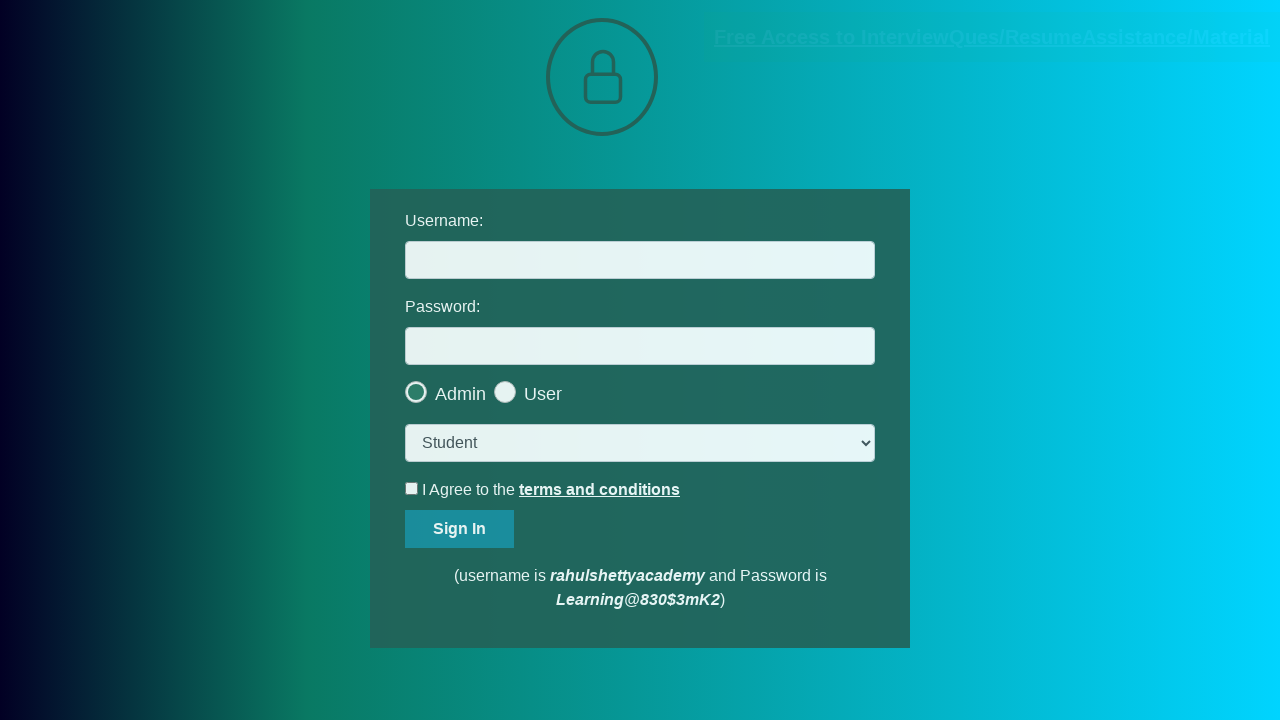

Clicked documents link which opened a new tab at (992, 37) on [href*='documents-request']
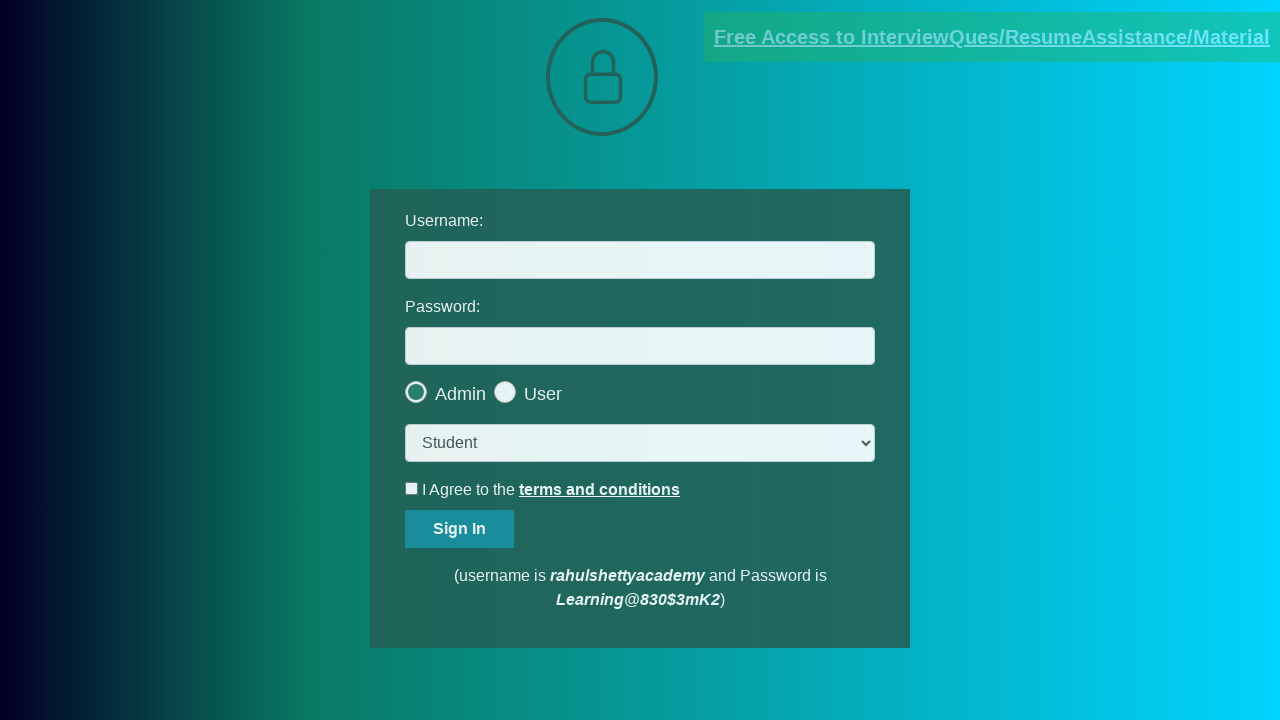

Retrieved new page object from browser context
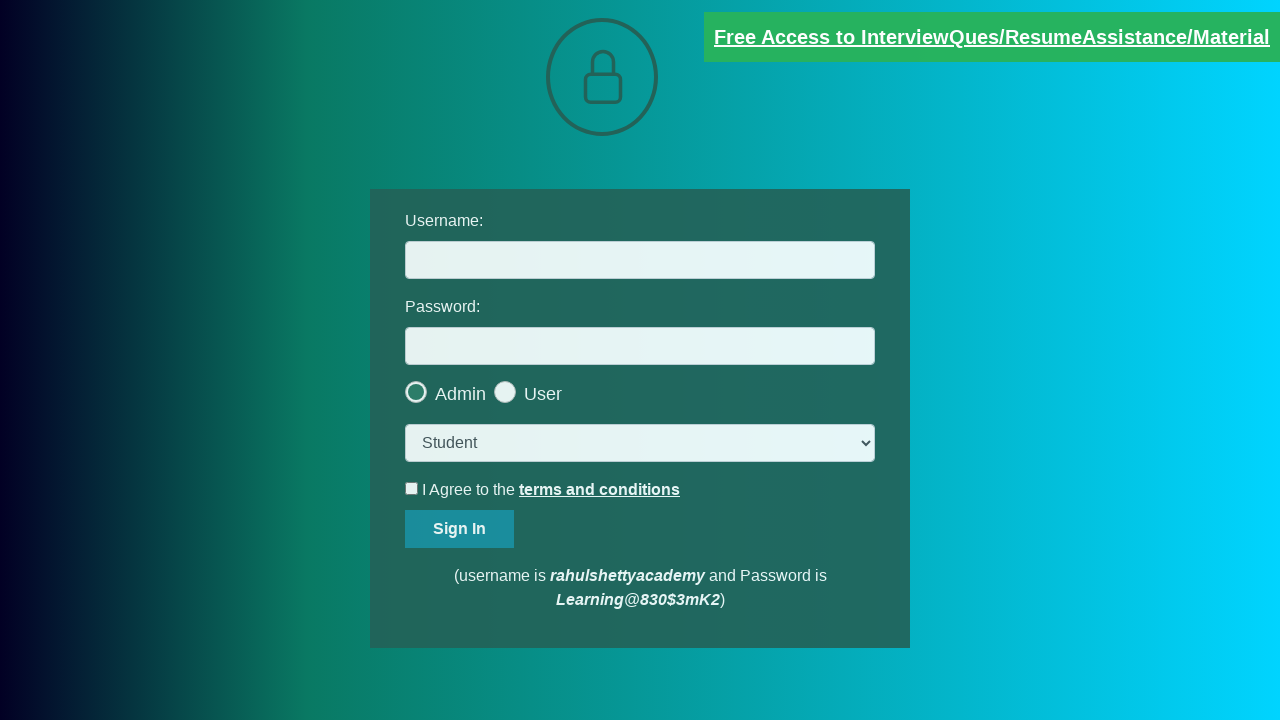

Waited for new page to fully load
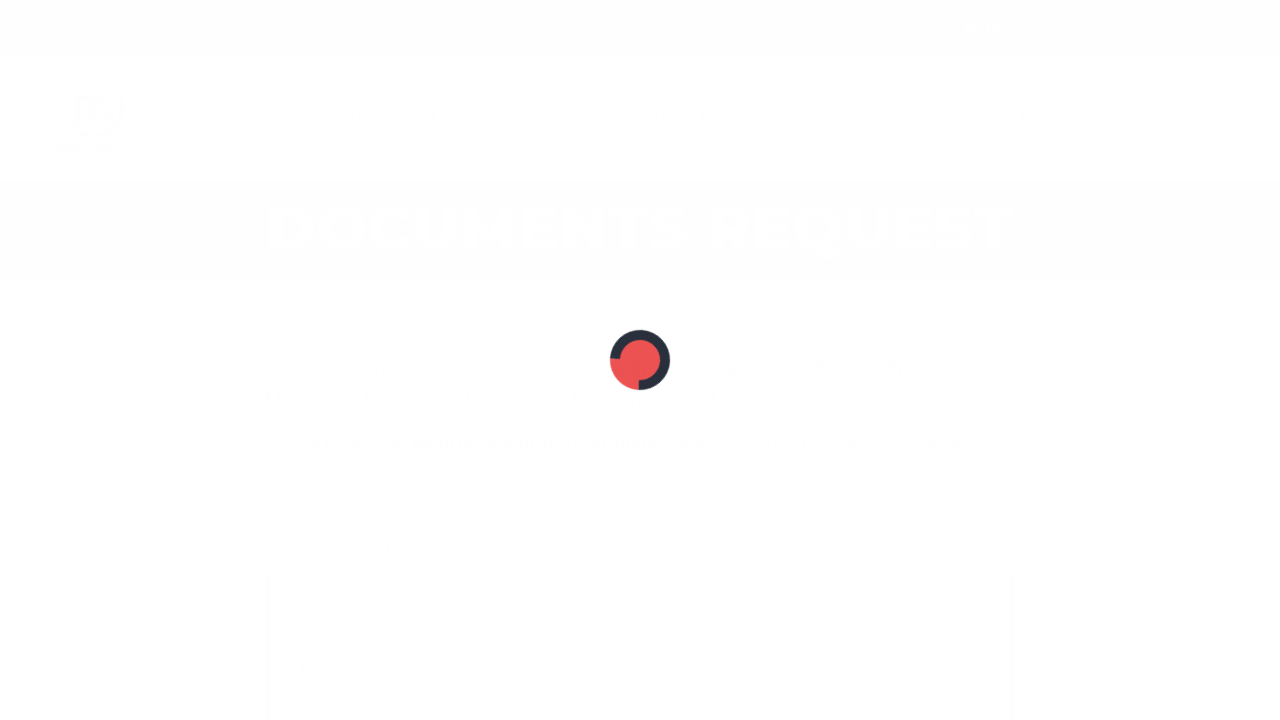

Extracted text content from red element on new page
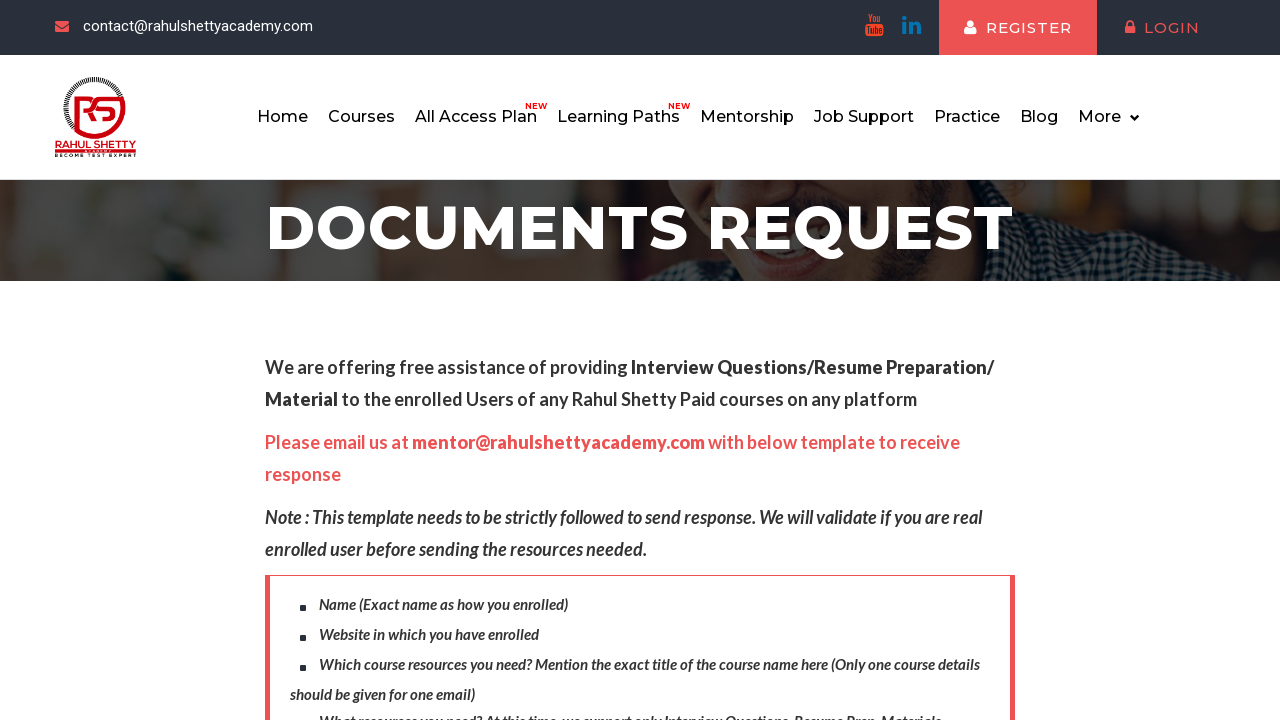

Parsed domain 'rahulshettyacademy.com' from extracted text
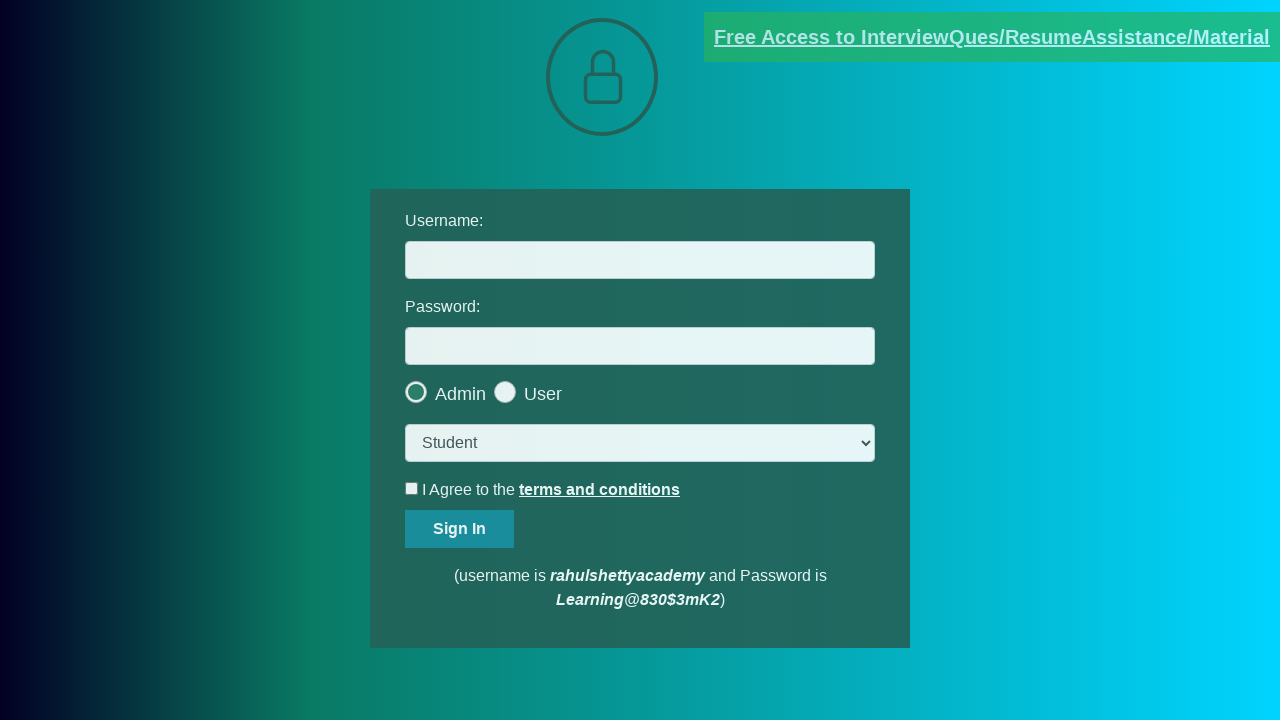

Filled username field with extracted domain 'rahulshettyacademy.com' on #username
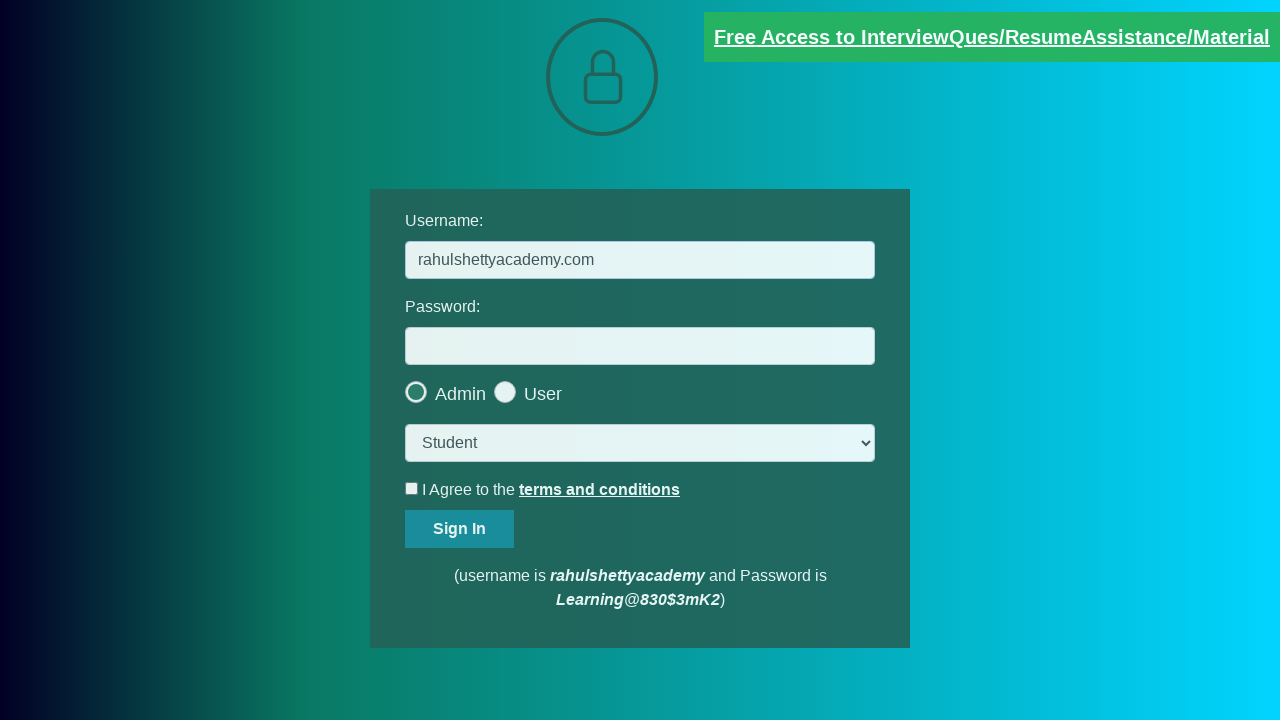

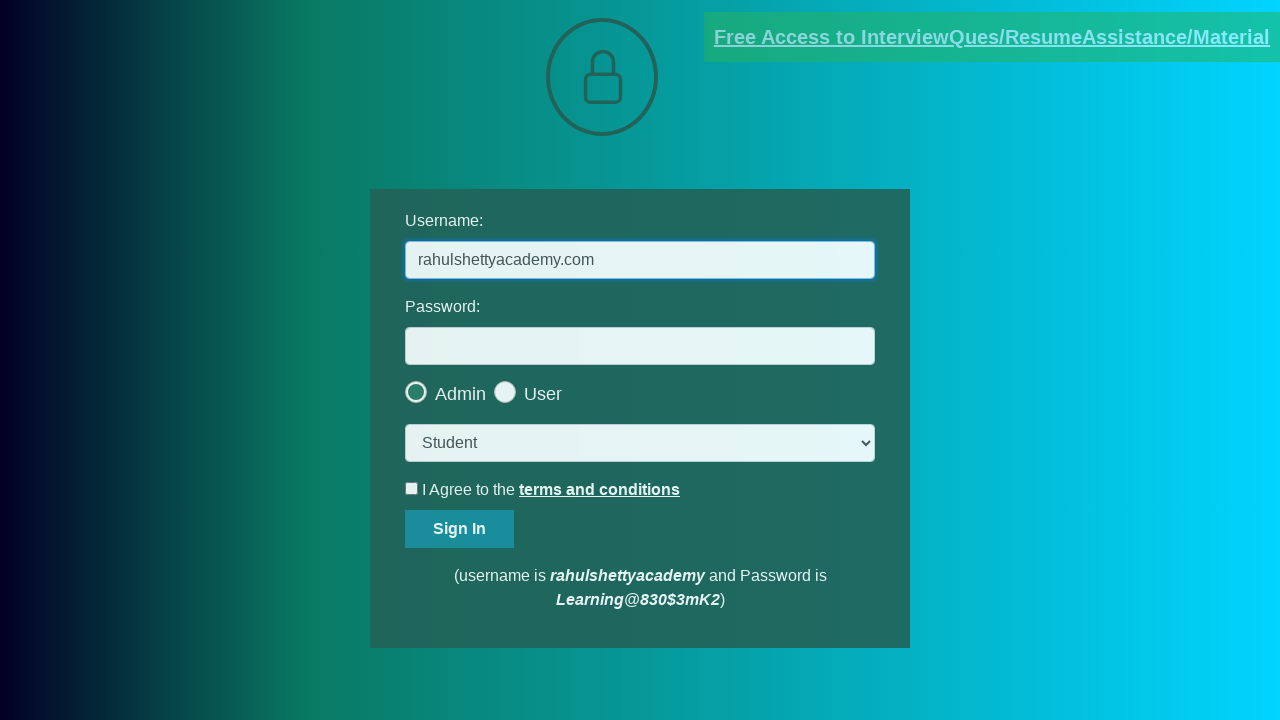